Tests AJAX functionality by clicking a button that triggers an asynchronous request and waiting for the response content to appear

Starting URL: http://uitestingplayground.com/ajax

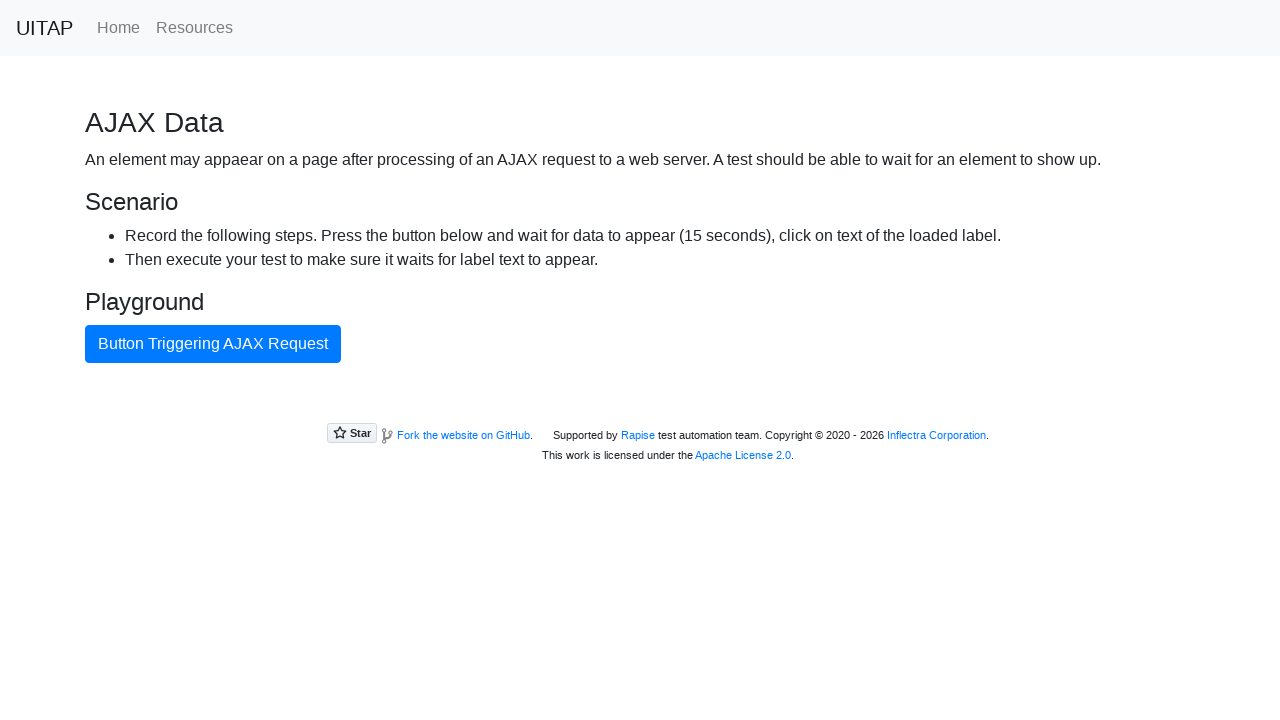

Clicked AJAX button to trigger asynchronous request at (213, 344) on #ajaxButton
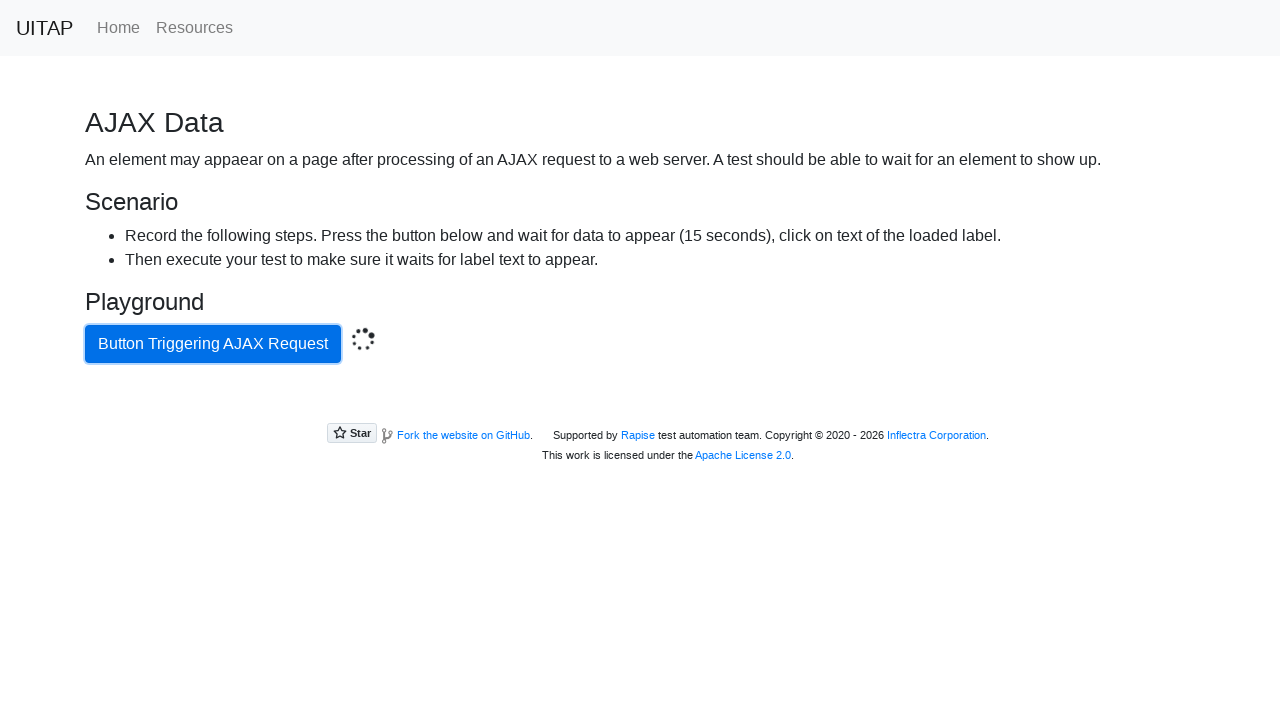

AJAX response received and success message appeared
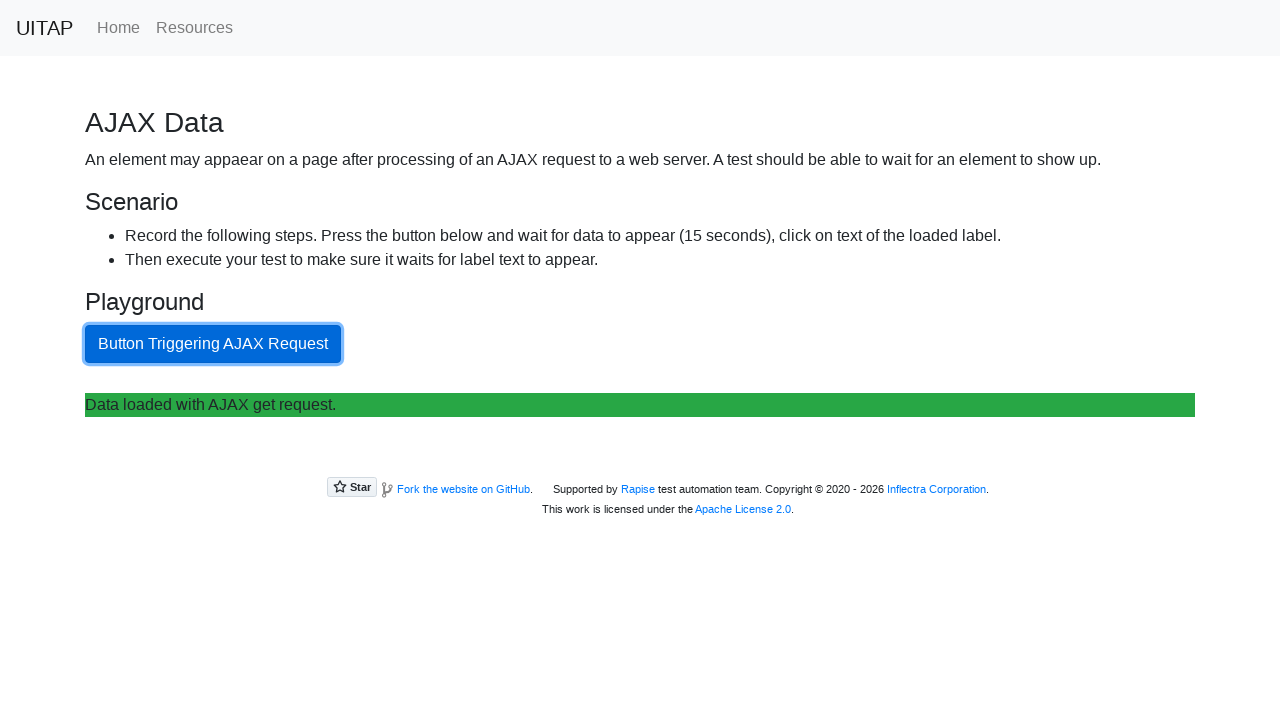

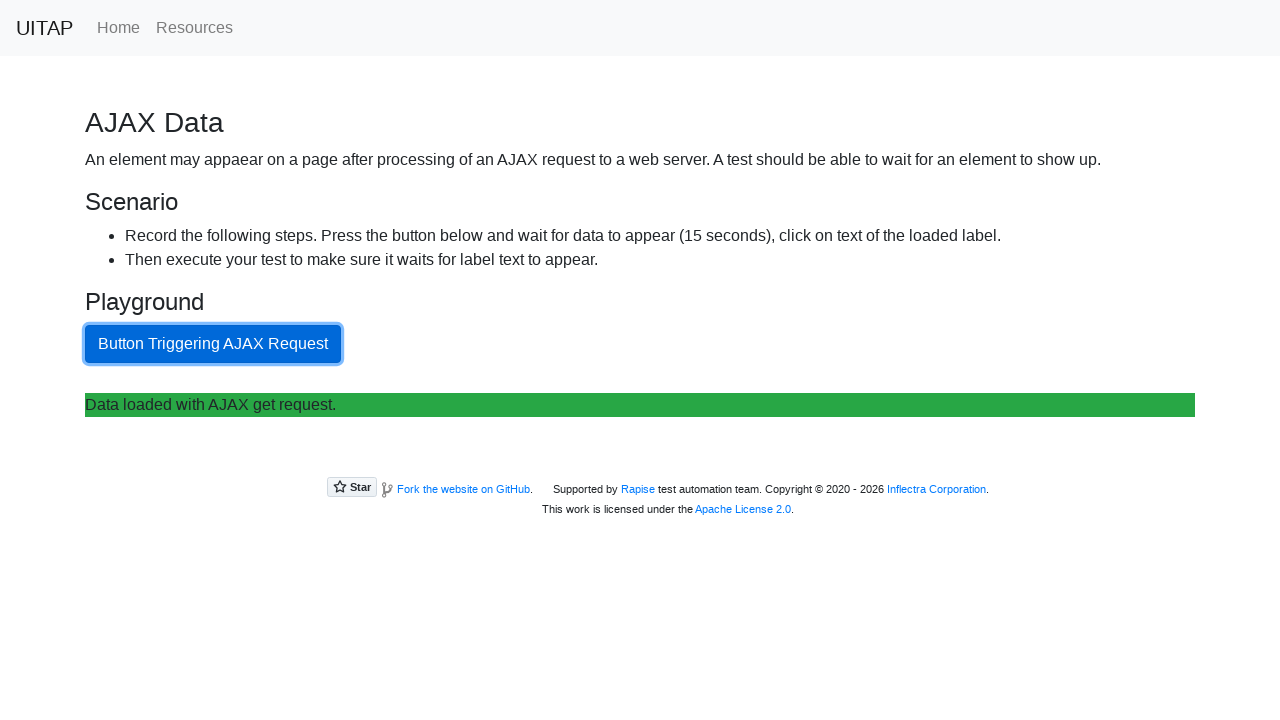